Tests link finding by calculating a mathematical value, clicking a link with that text, then filling out a multi-field form with personal information and submitting it.

Starting URL: http://suninjuly.github.io/find_link_text

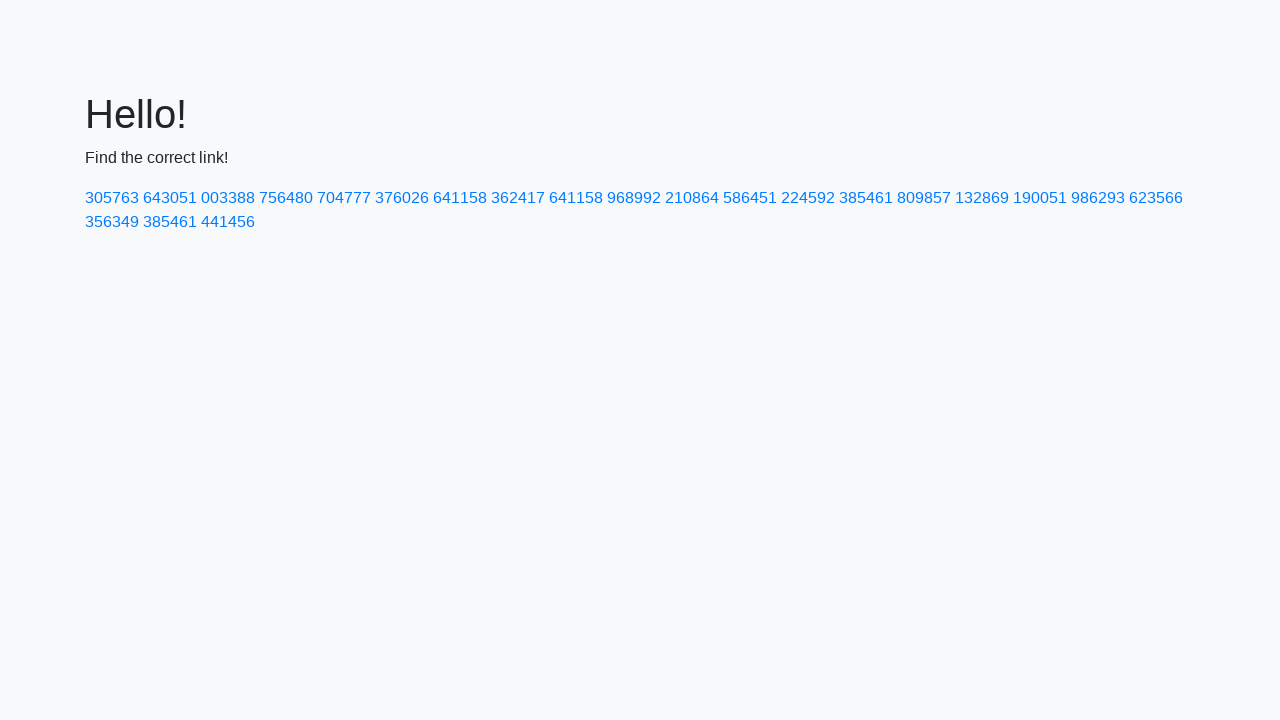

Calculated link text value: 224592
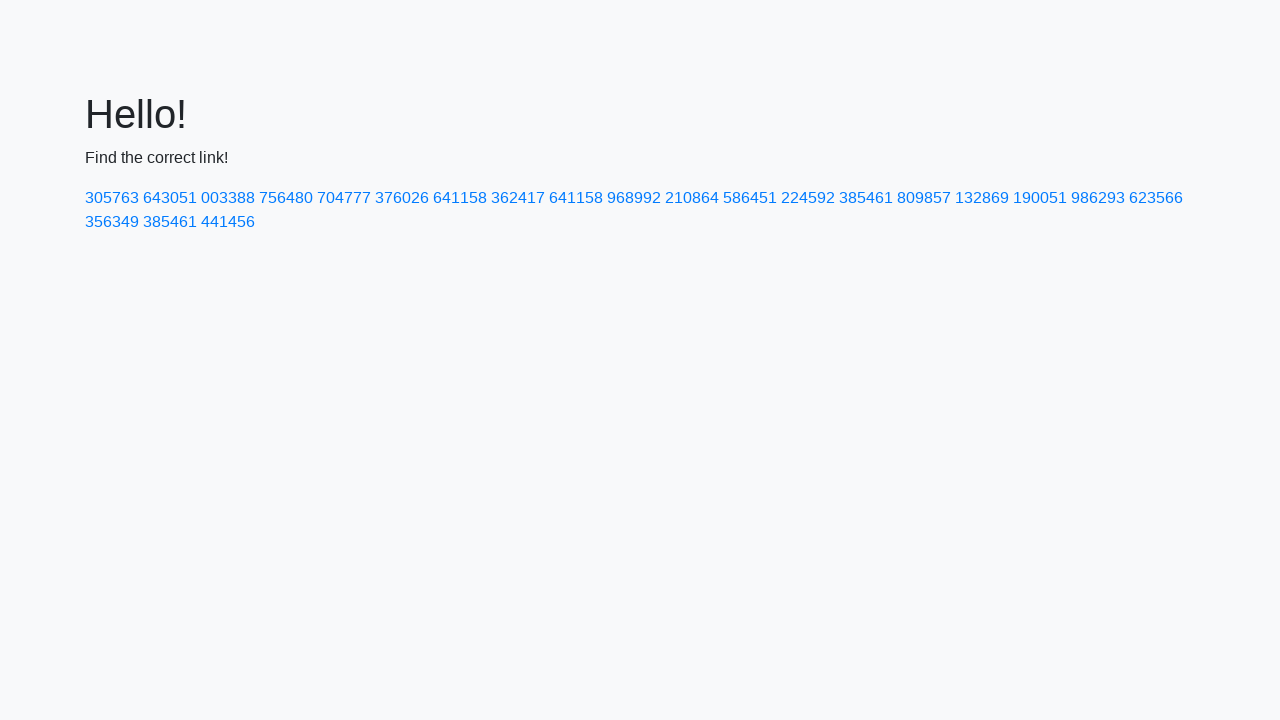

Clicked link with calculated text '224592' at (808, 198) on text=224592
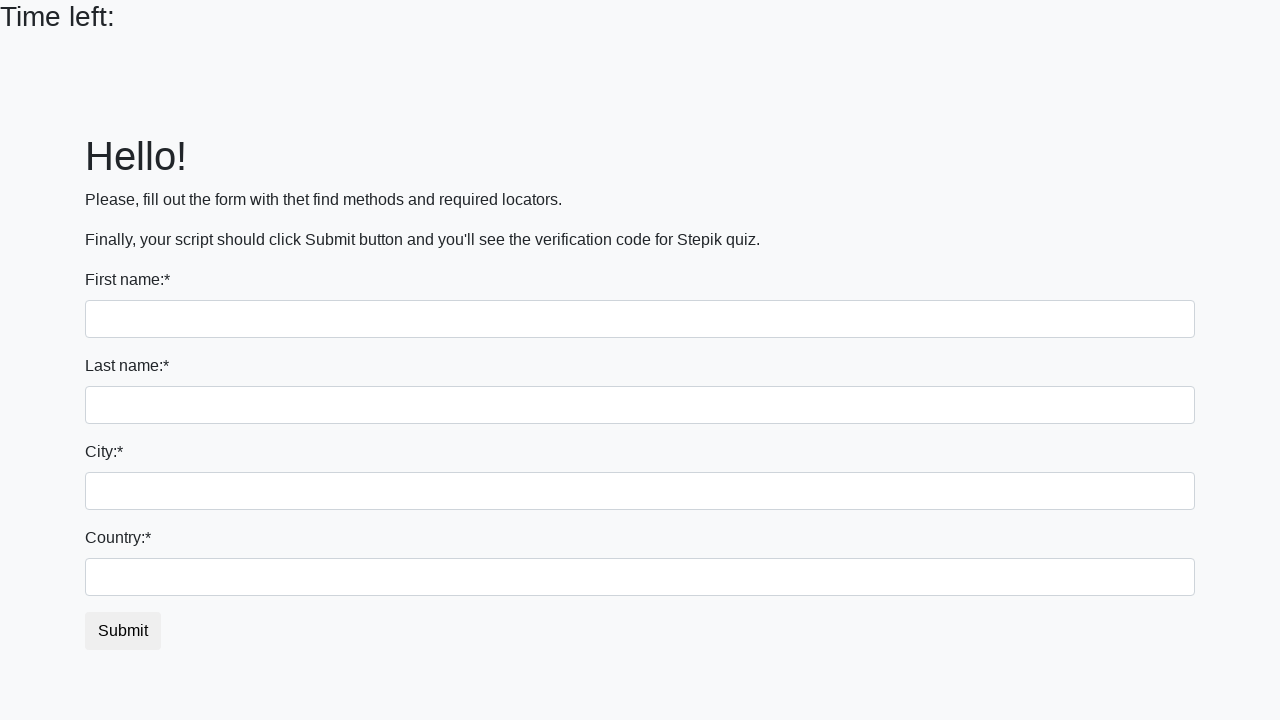

Filled first name field with 'Ivan' on input >> nth=0
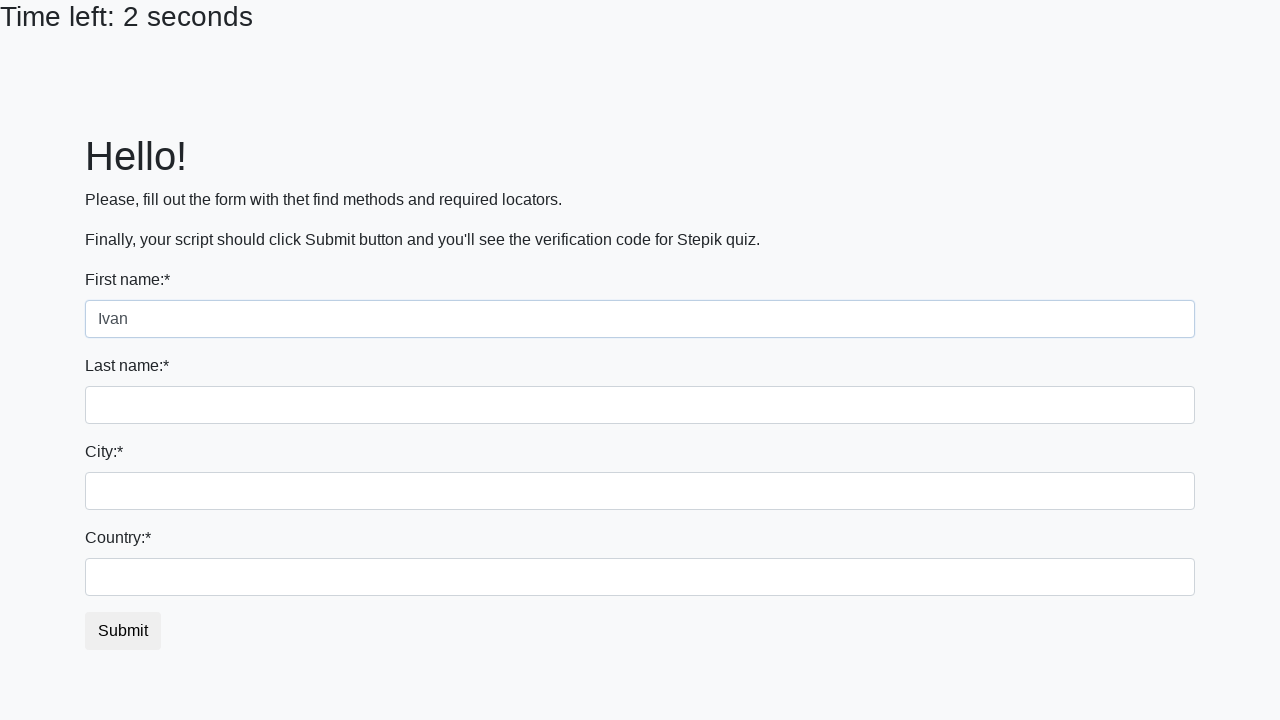

Filled last name field with 'Petrov' on input[name='last_name']
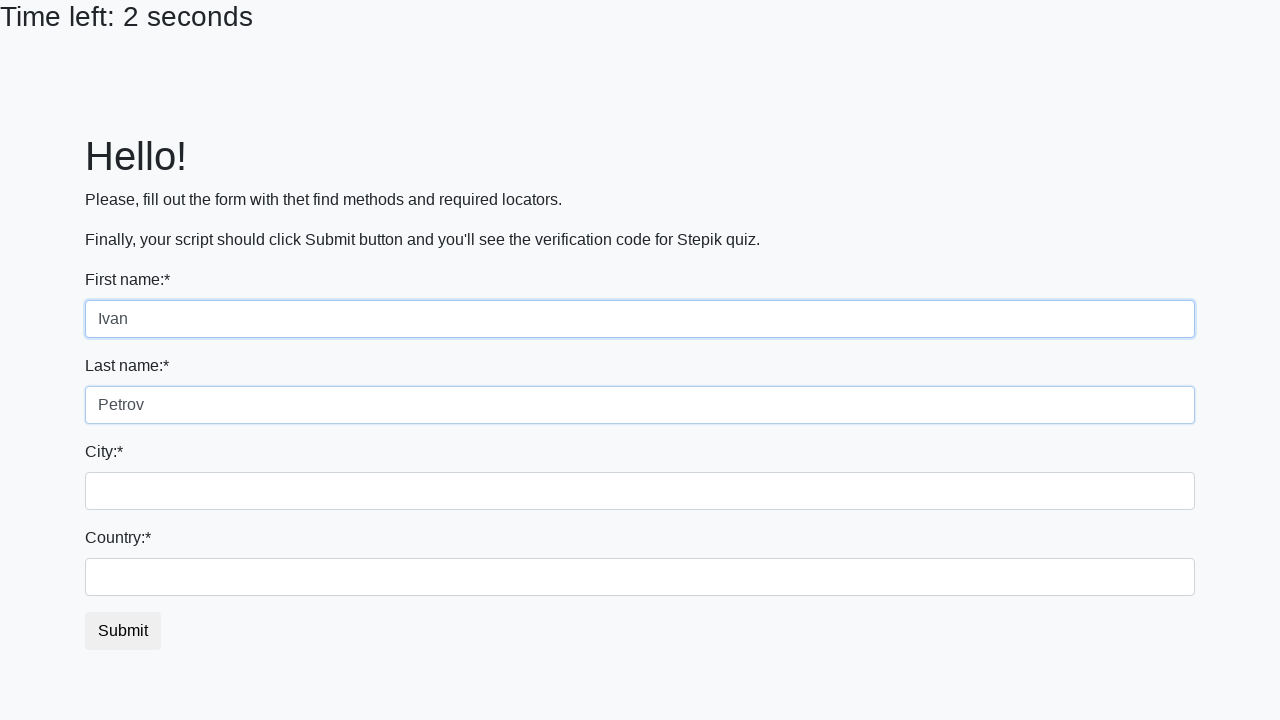

Filled city field with 'Smolensk' on .city
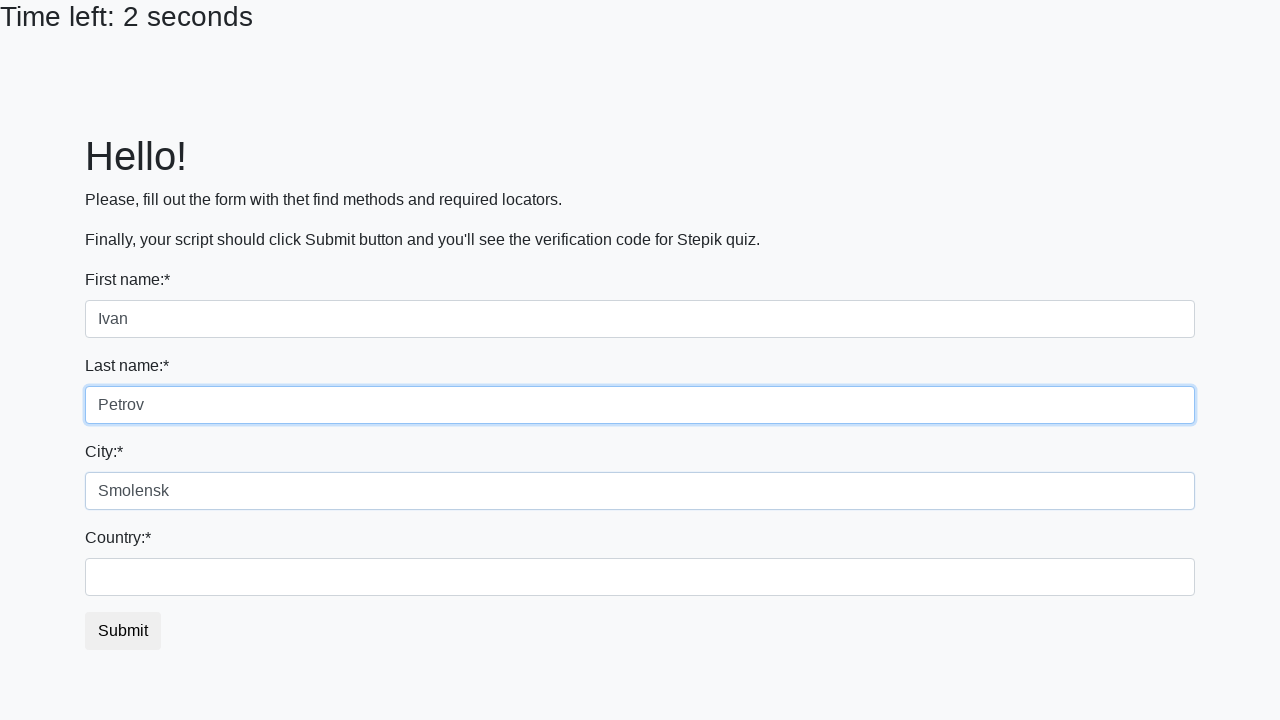

Filled country field with 'Russia' on #country
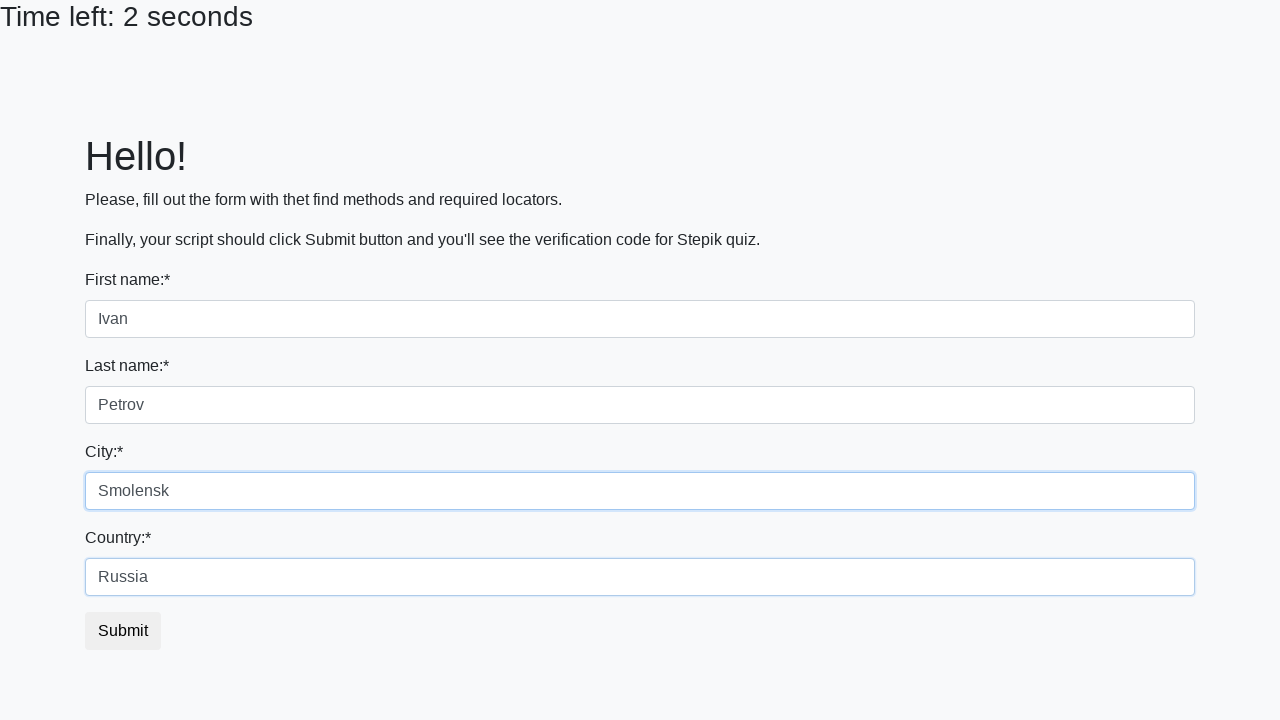

Clicked submit button to complete form at (123, 631) on button.btn
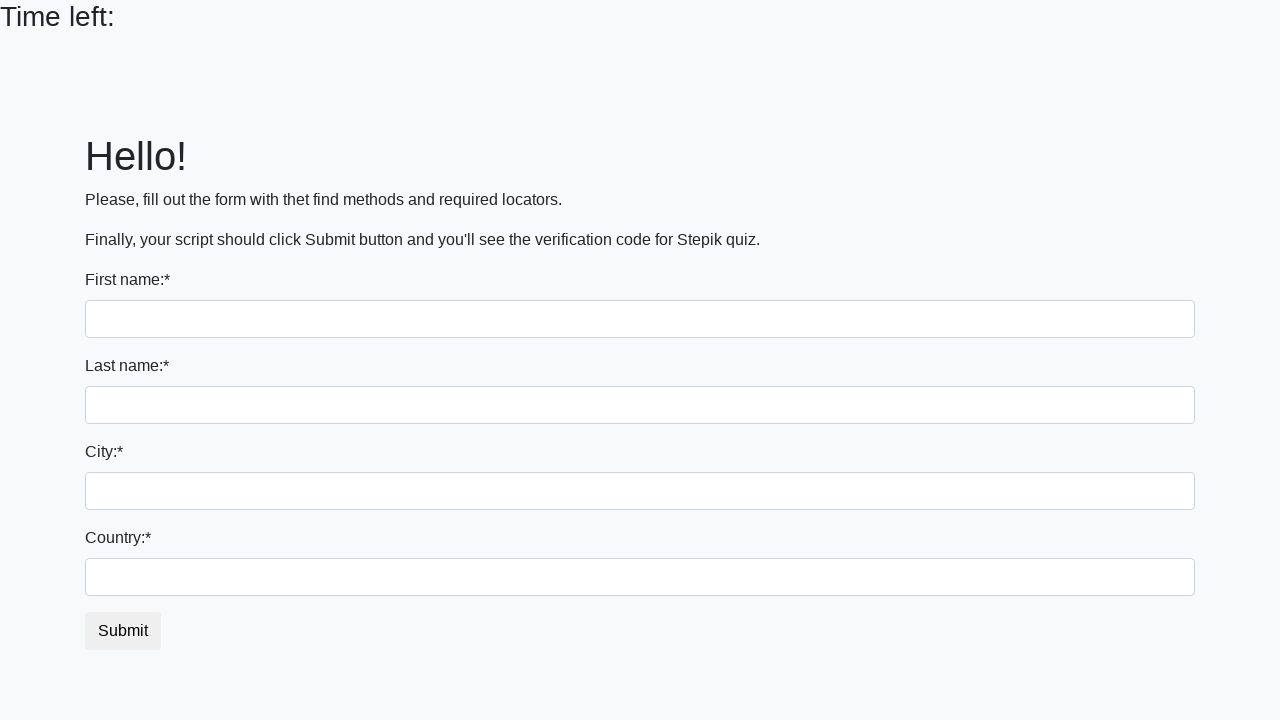

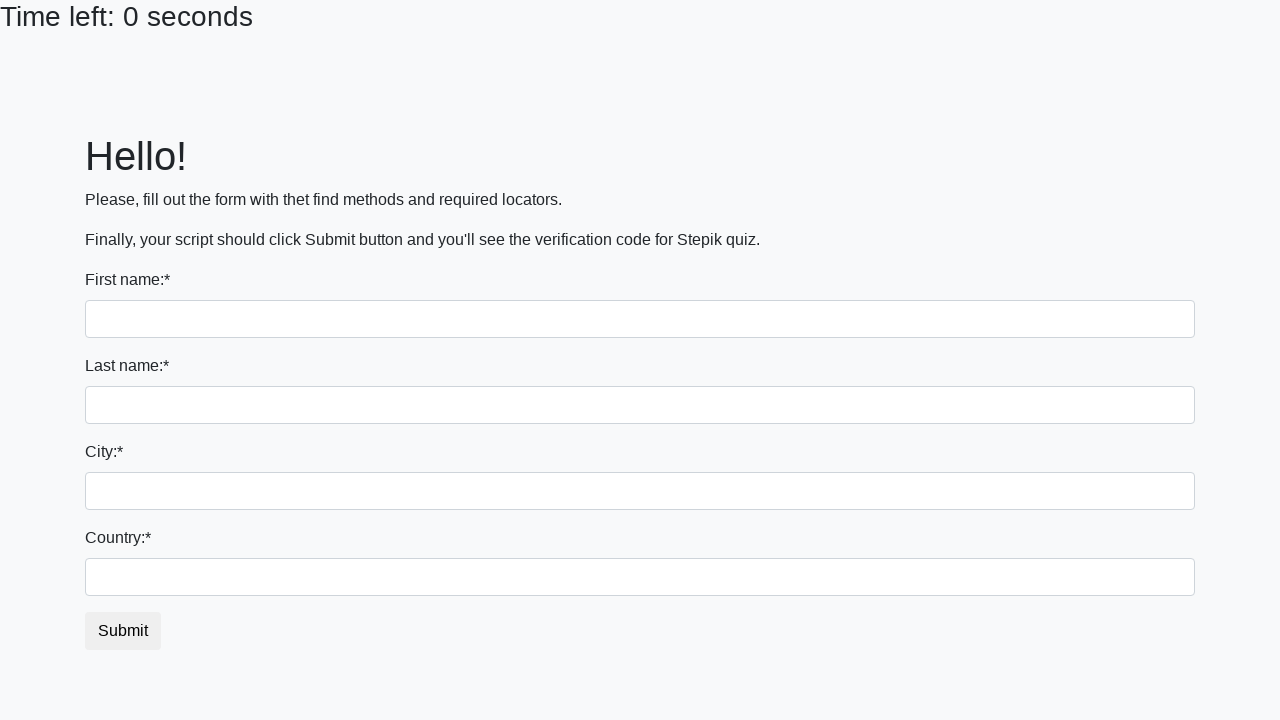